Tests browser windows functionality by clicking a tab button that opens a new browser tab

Starting URL: https://demoqa.com/browser-windows

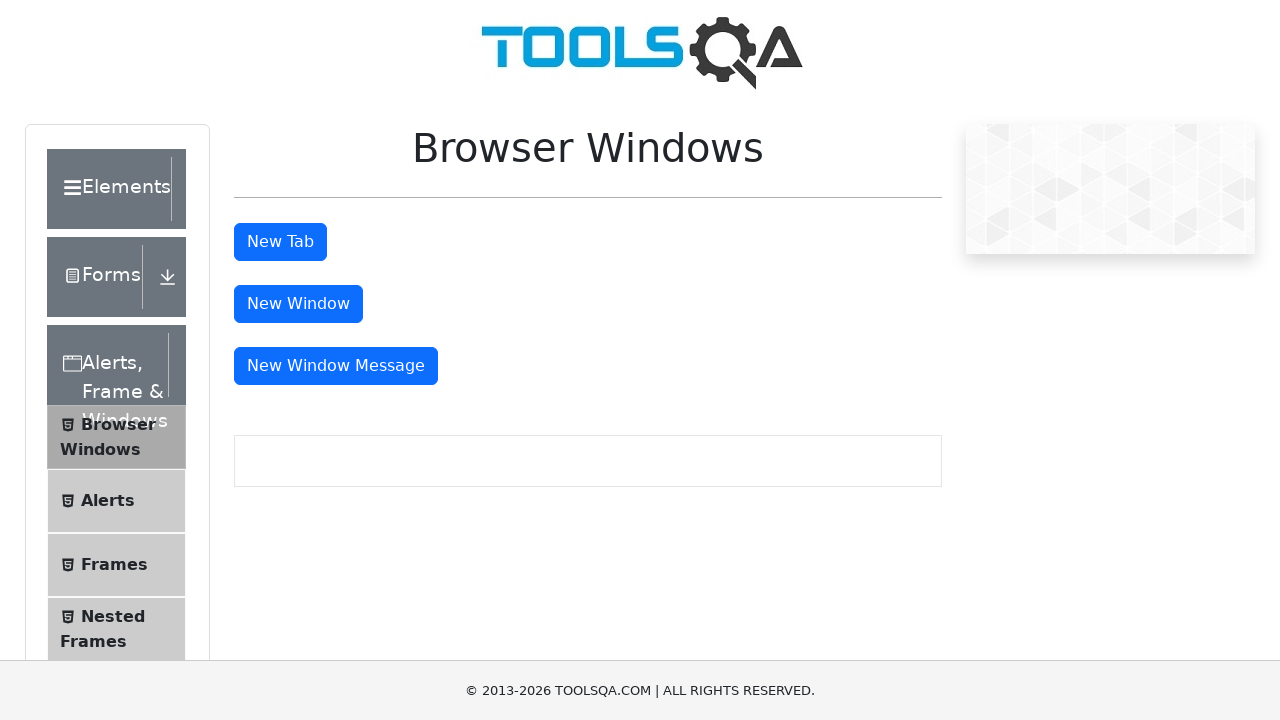

Clicked tab button to open new browser tab at (280, 242) on #tabButton
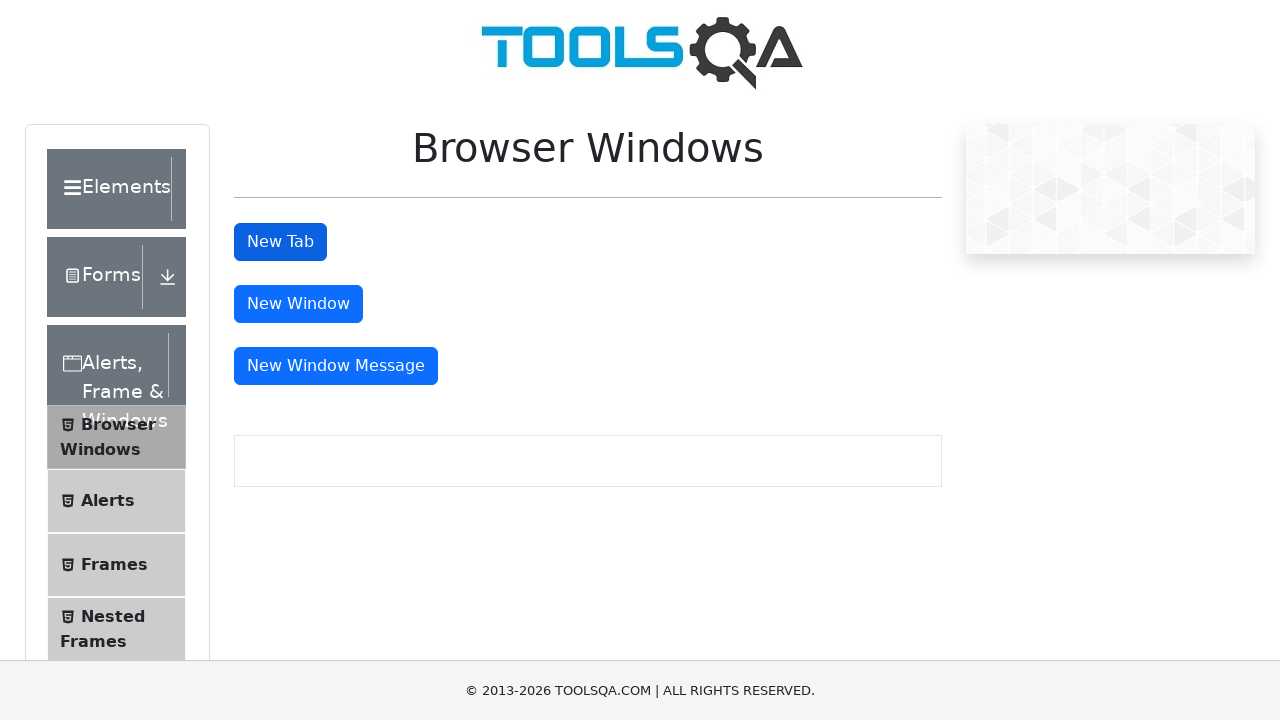

Waited for new tab to be handled
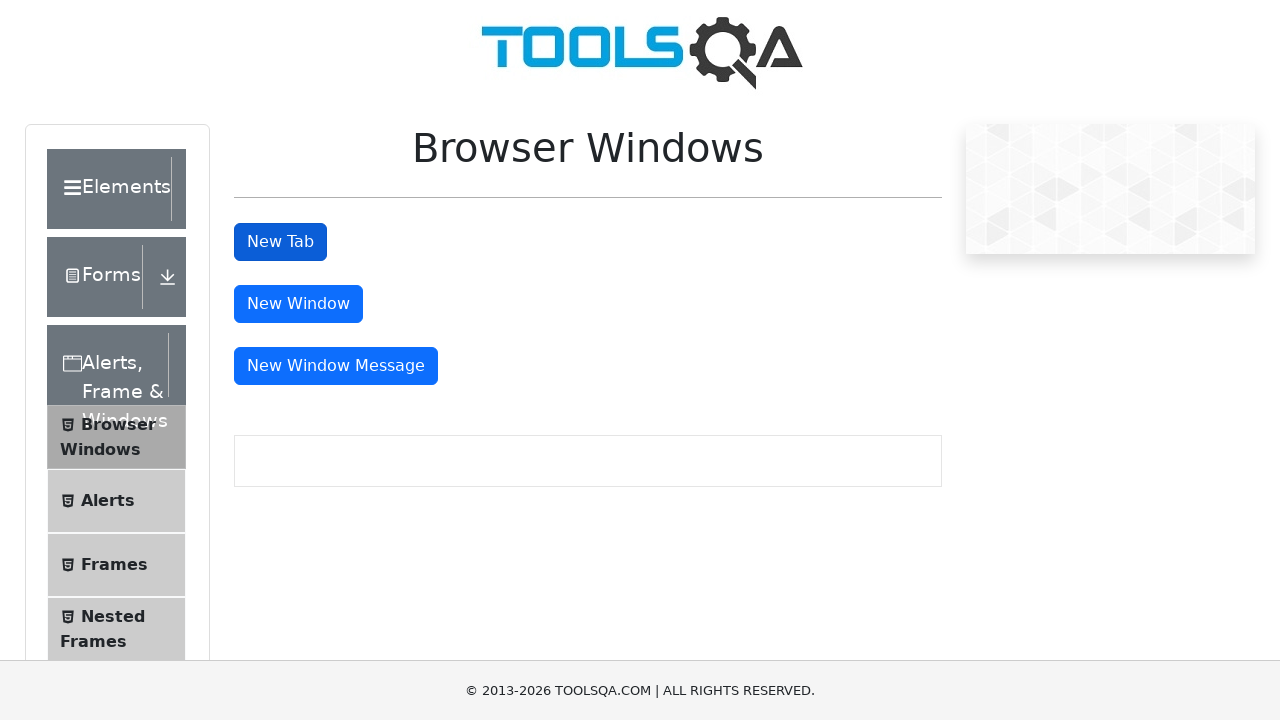

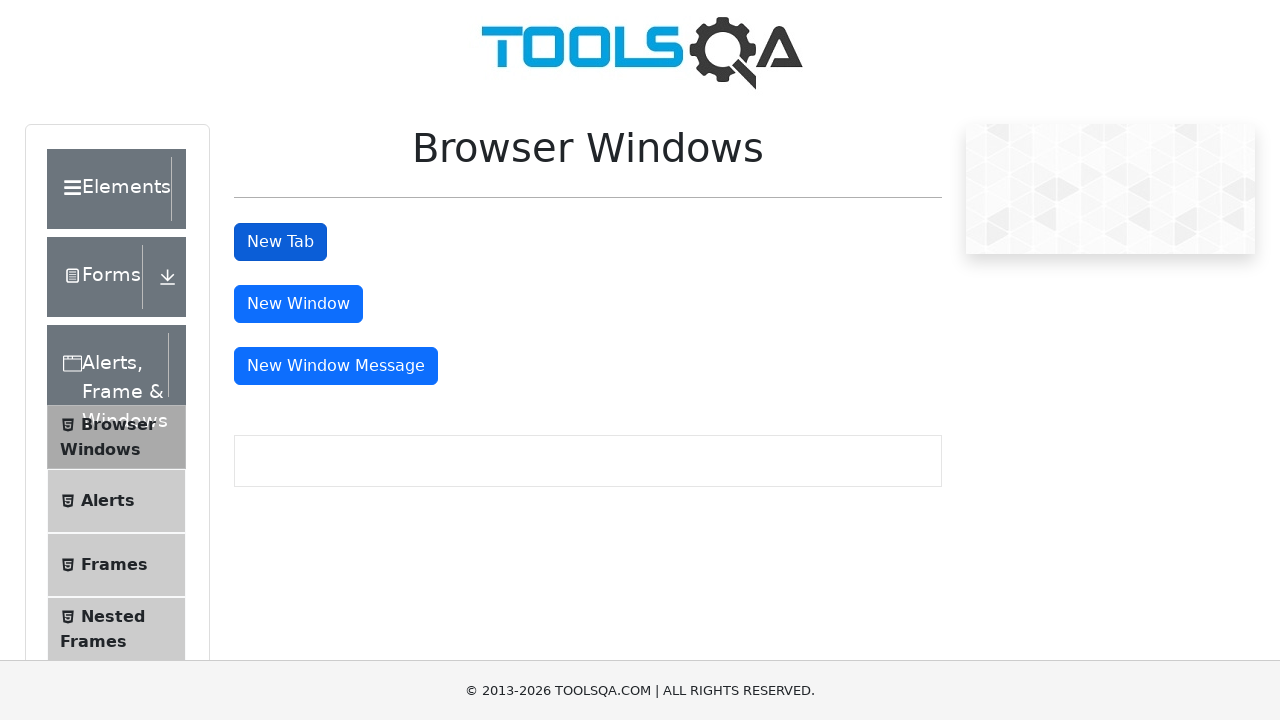